Tests the progress bar functionality by clicking the start button, waiting for the progress bar to reach 50%, and then clicking the stop button to pause it.

Starting URL: https://demoqa.com/progress-bar

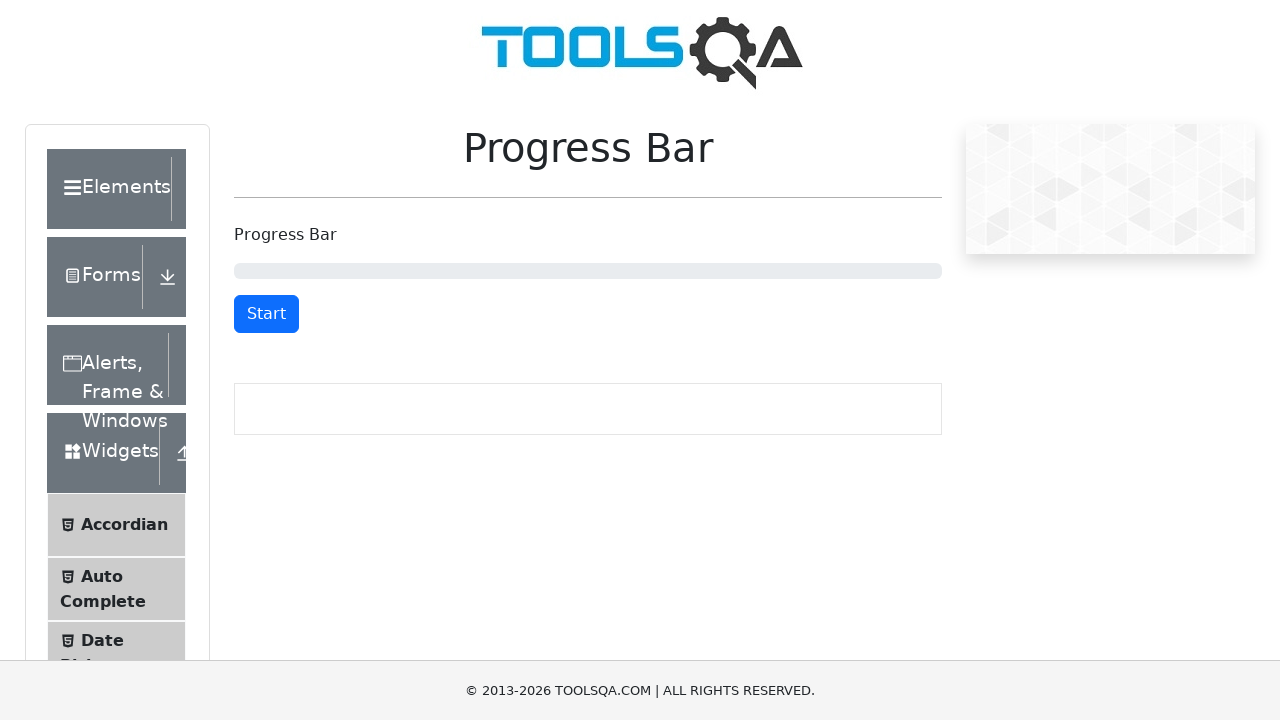

Clicked start button to begin progress bar at (266, 314) on #startStopButton
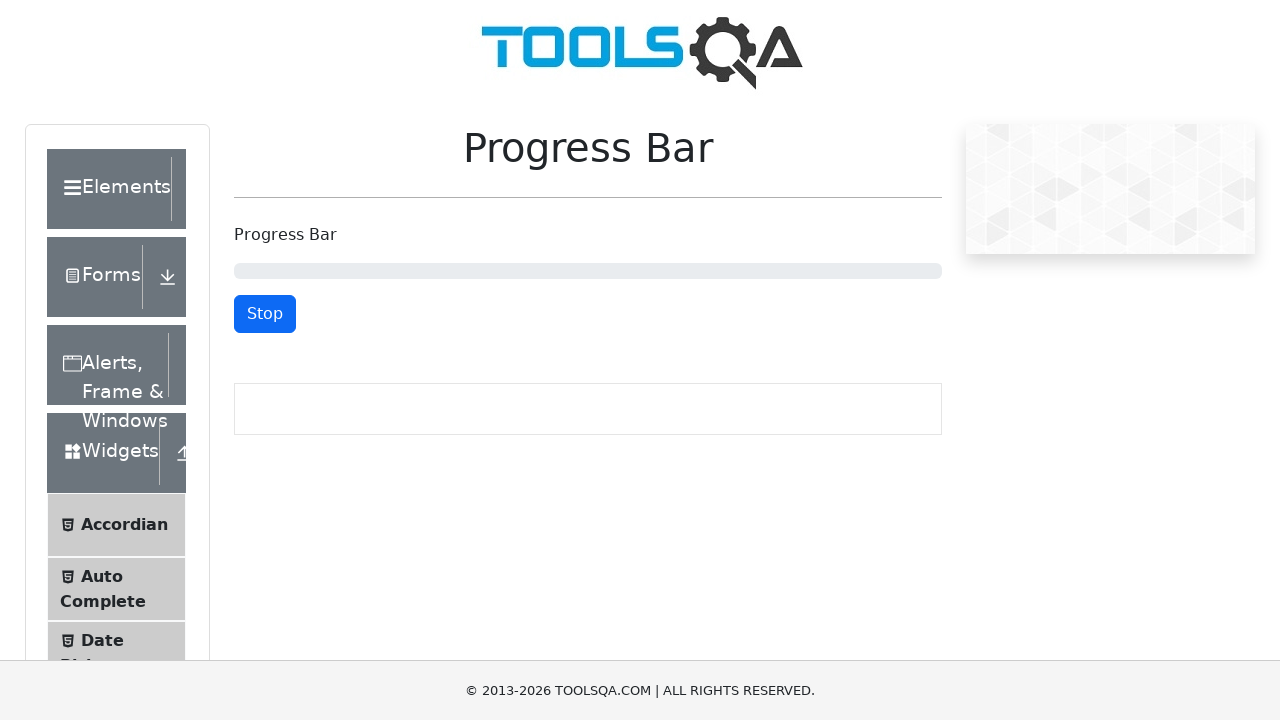

Progress bar reached 50%
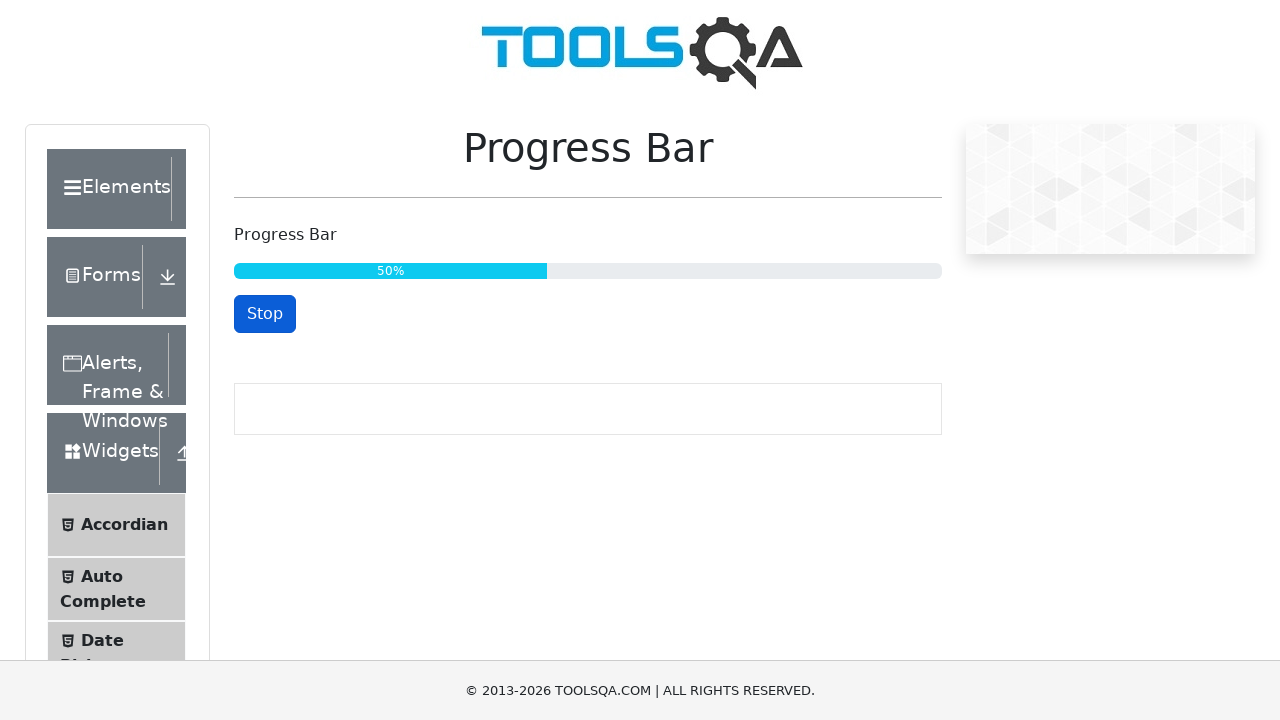

Clicked stop button to pause progress bar at 50% at (265, 314) on #startStopButton
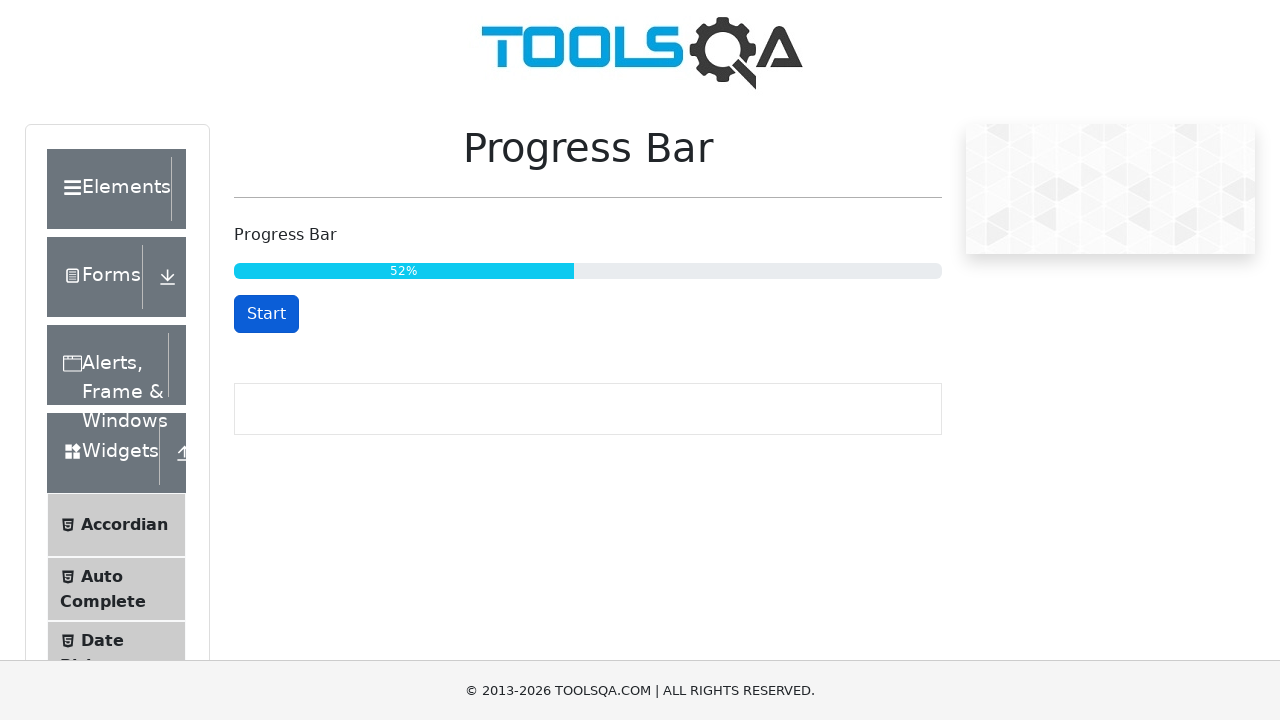

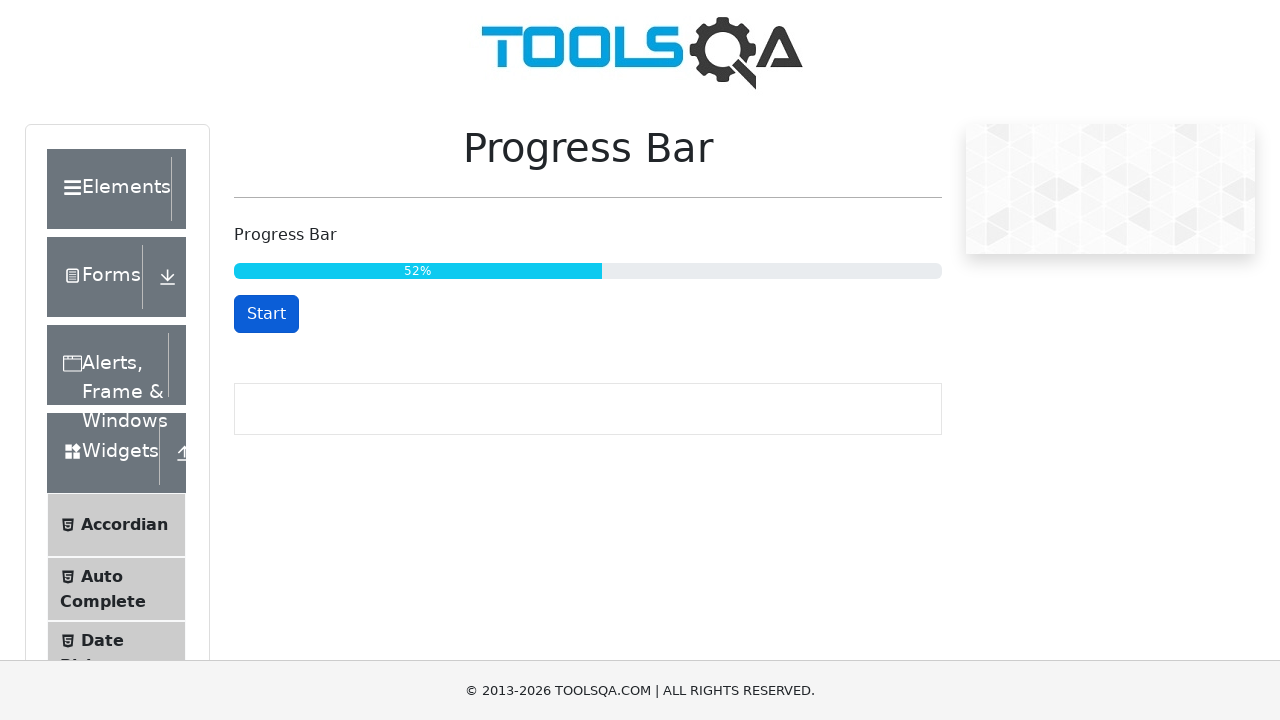